Tests passenger selection dropdown functionality by opening the dropdown, clicking the increment button for children 3 times, and then closing the dropdown.

Starting URL: https://rahulshettyacademy.com/dropdownsPractise/

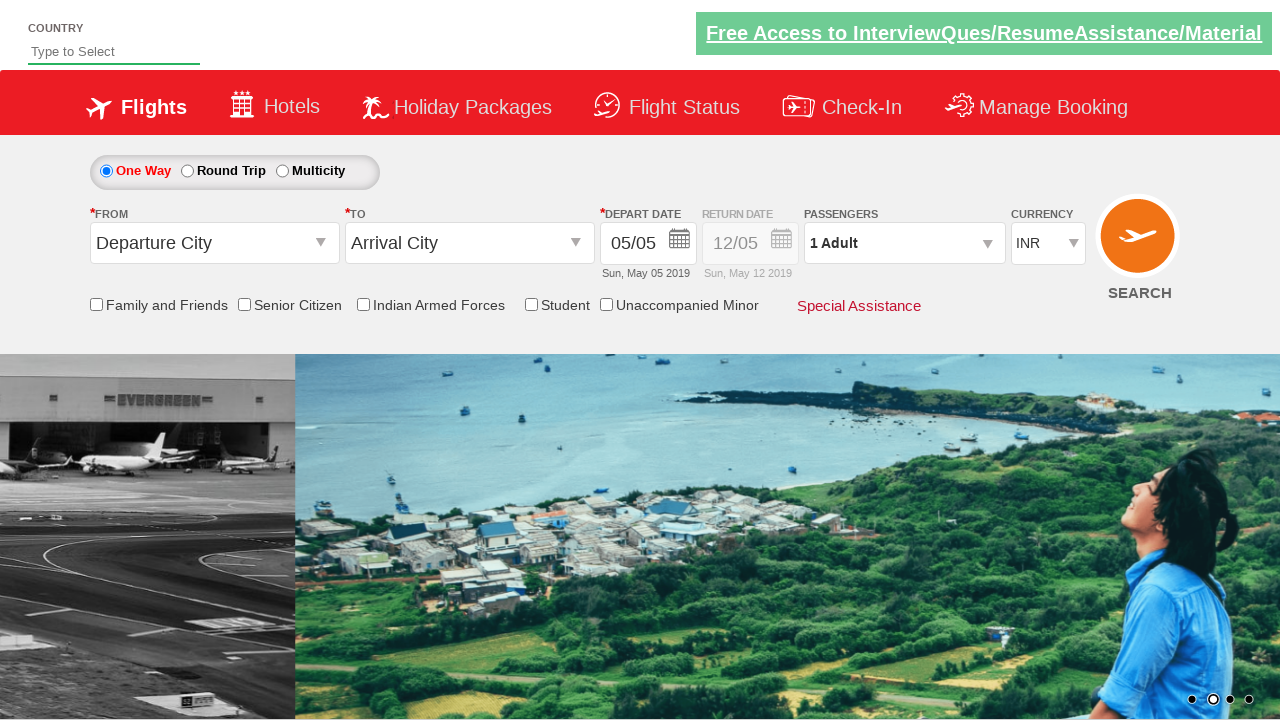

Clicked passenger info dropdown to open it at (904, 243) on #divpaxinfo
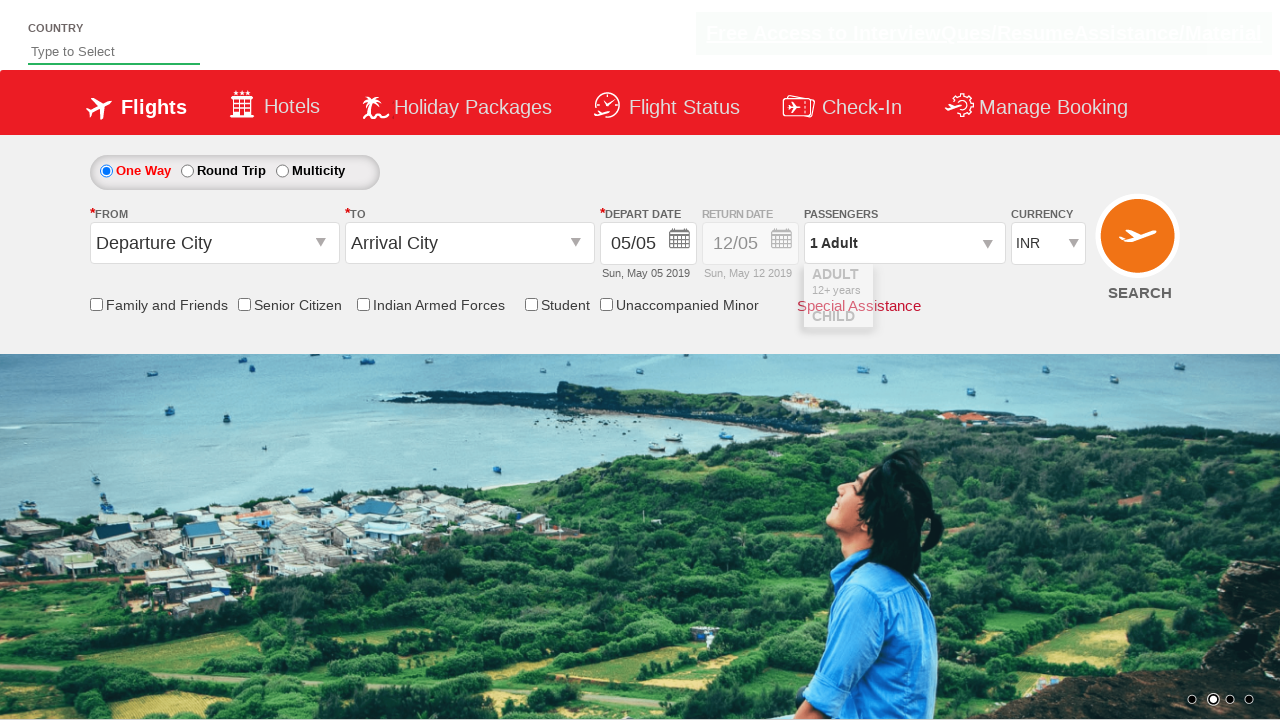

Waited 1000ms for UI to update
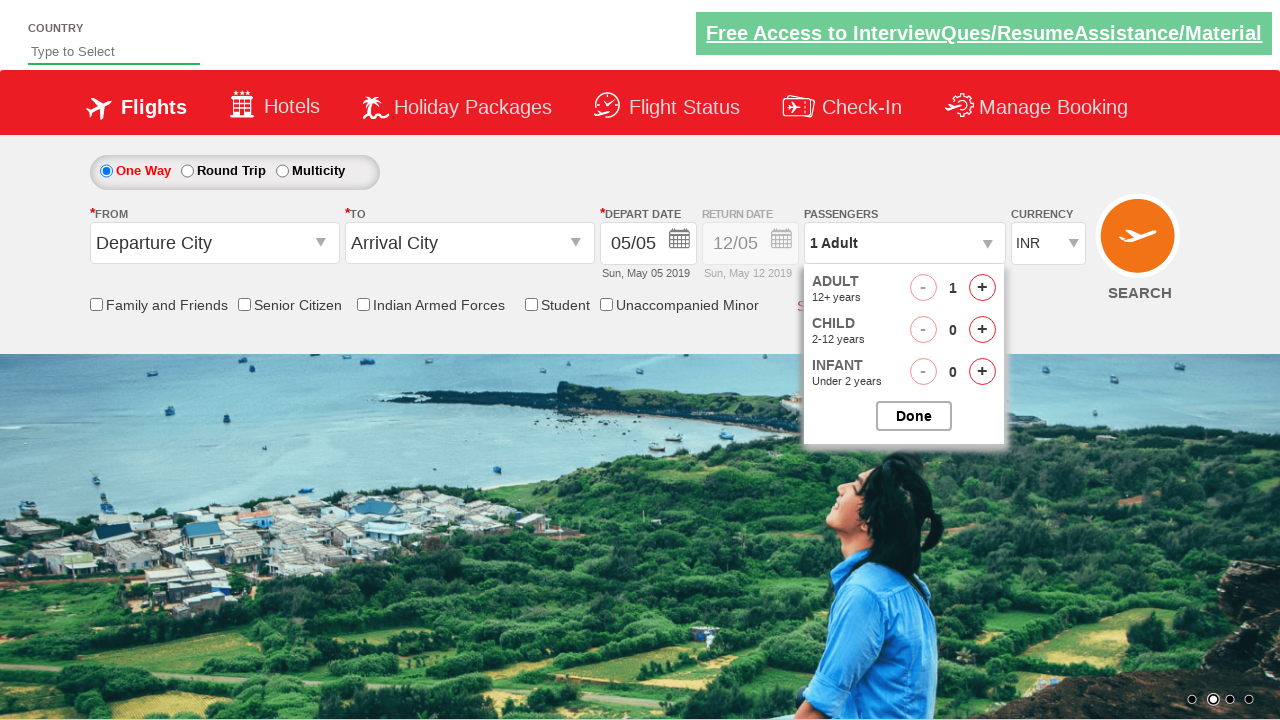

Clicked children increment button (iteration 1 of 3) at (982, 330) on #hrefIncChd
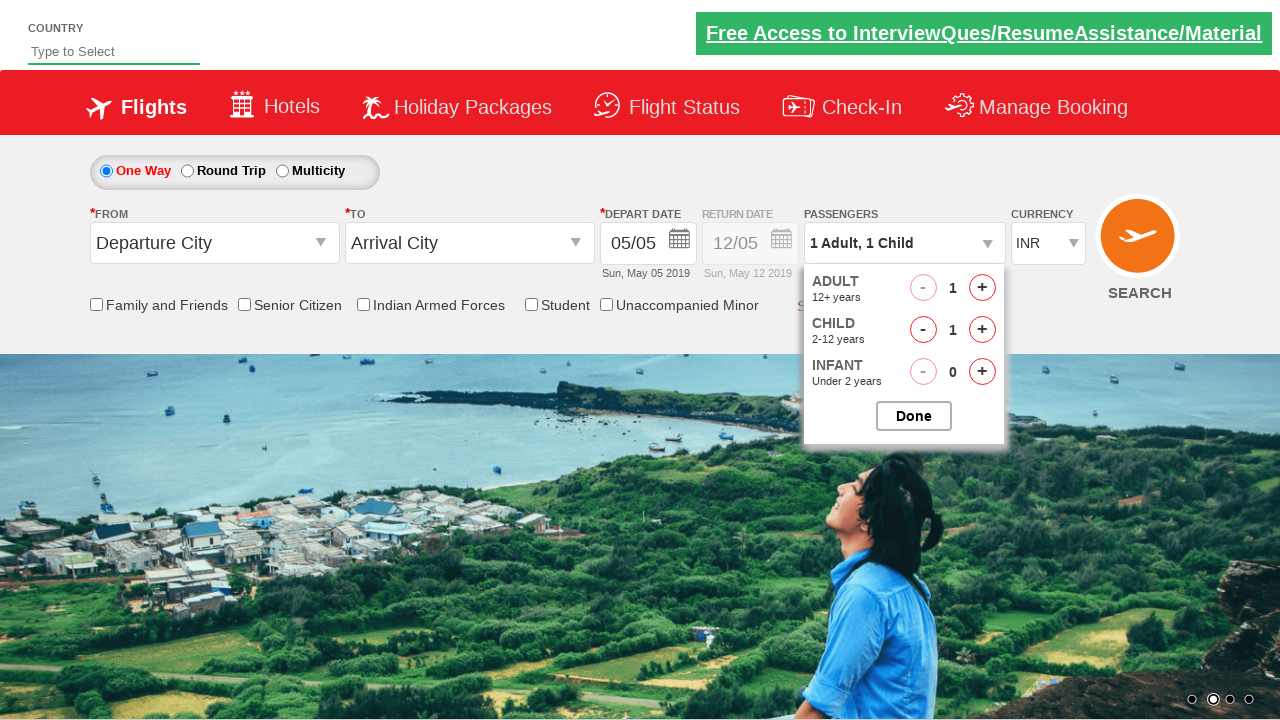

Waited 1000ms for UI to update
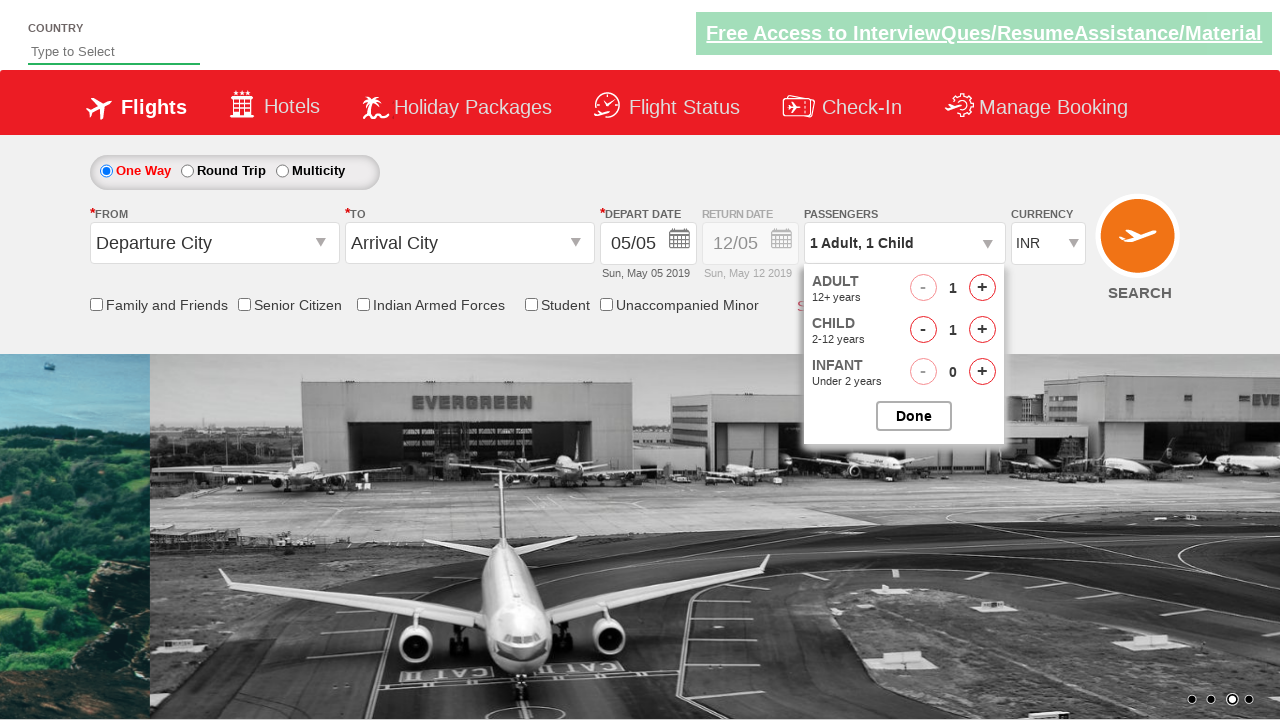

Clicked children increment button (iteration 2 of 3) at (982, 330) on #hrefIncChd
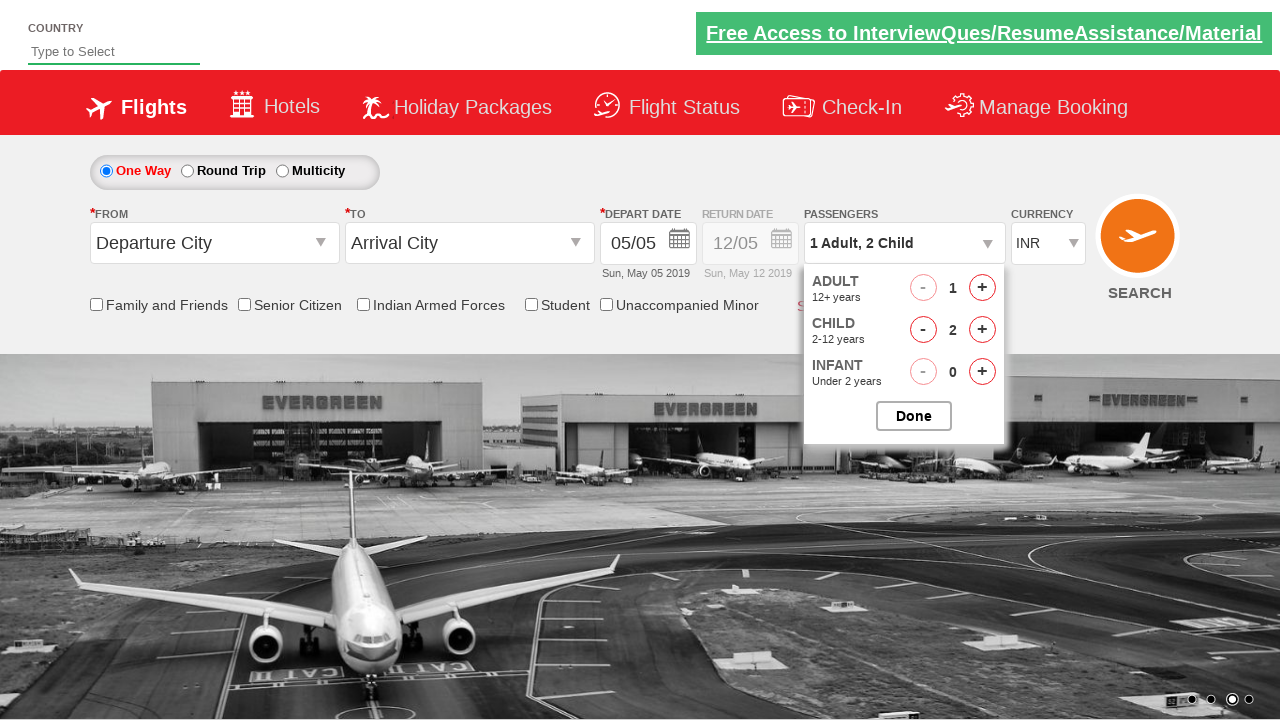

Waited 1000ms for UI to update
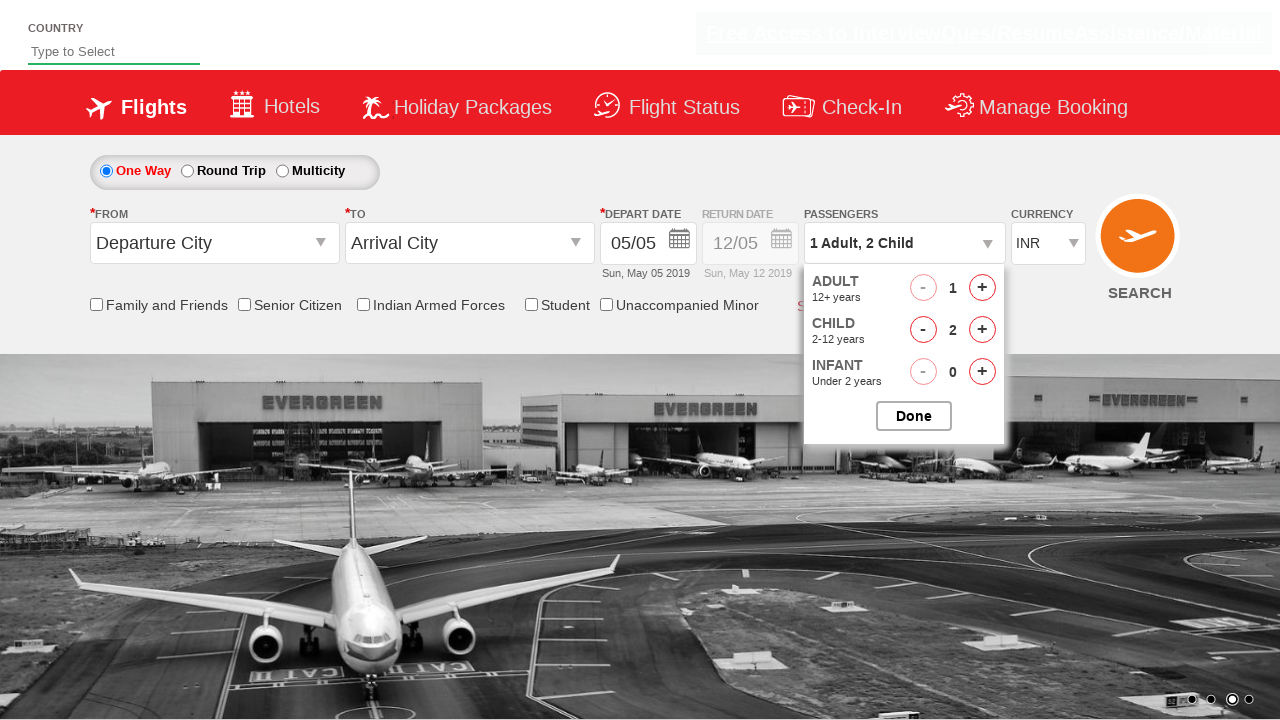

Clicked children increment button (iteration 3 of 3) at (982, 330) on #hrefIncChd
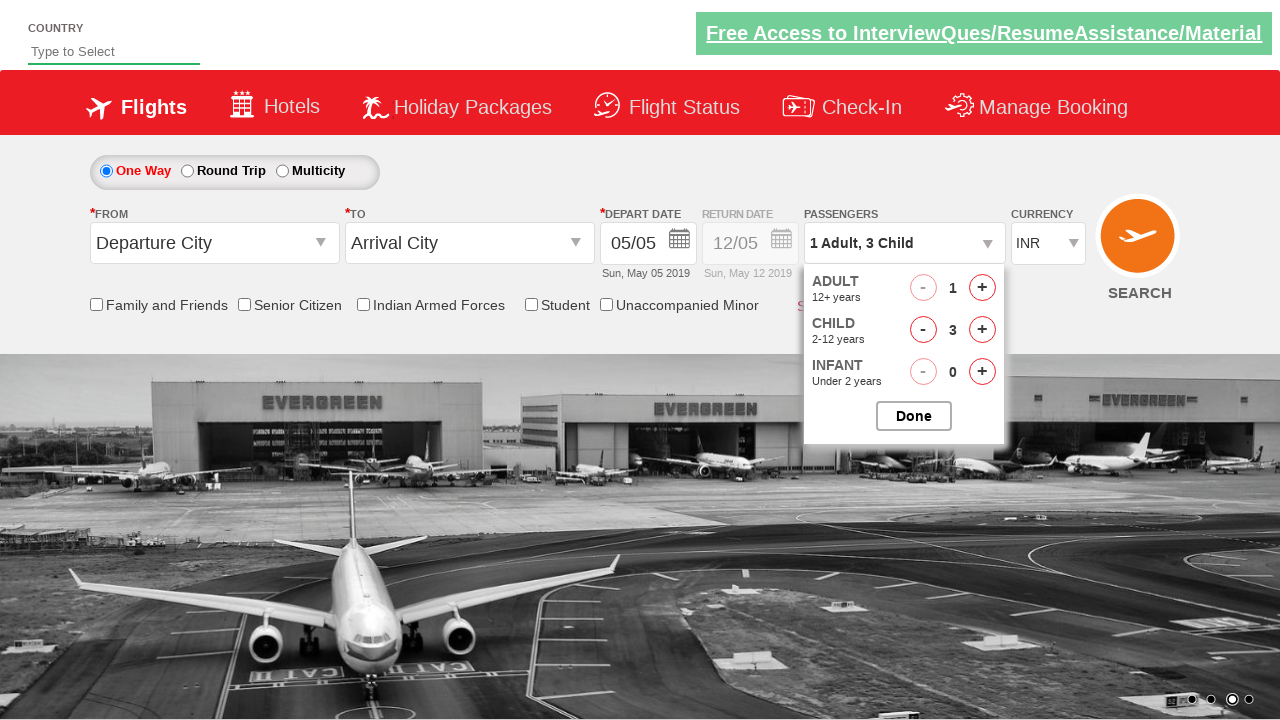

Closed passenger options dropdown at (914, 416) on #btnclosepaxoption
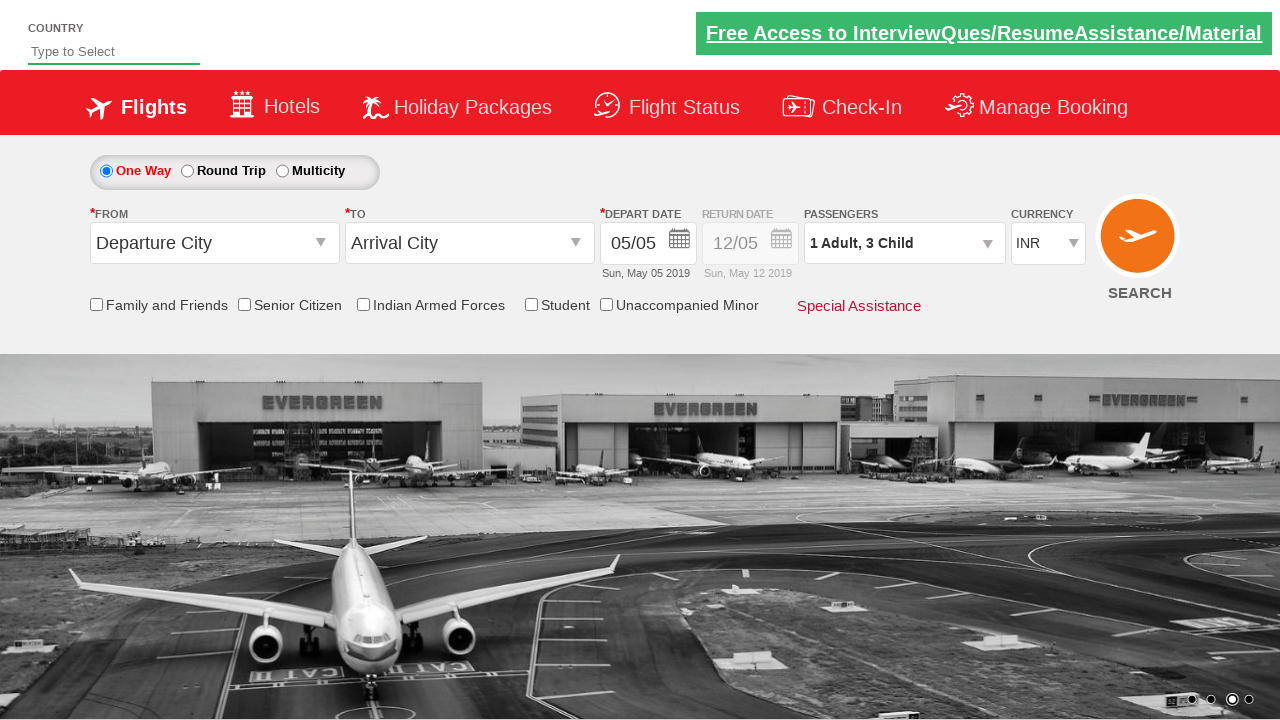

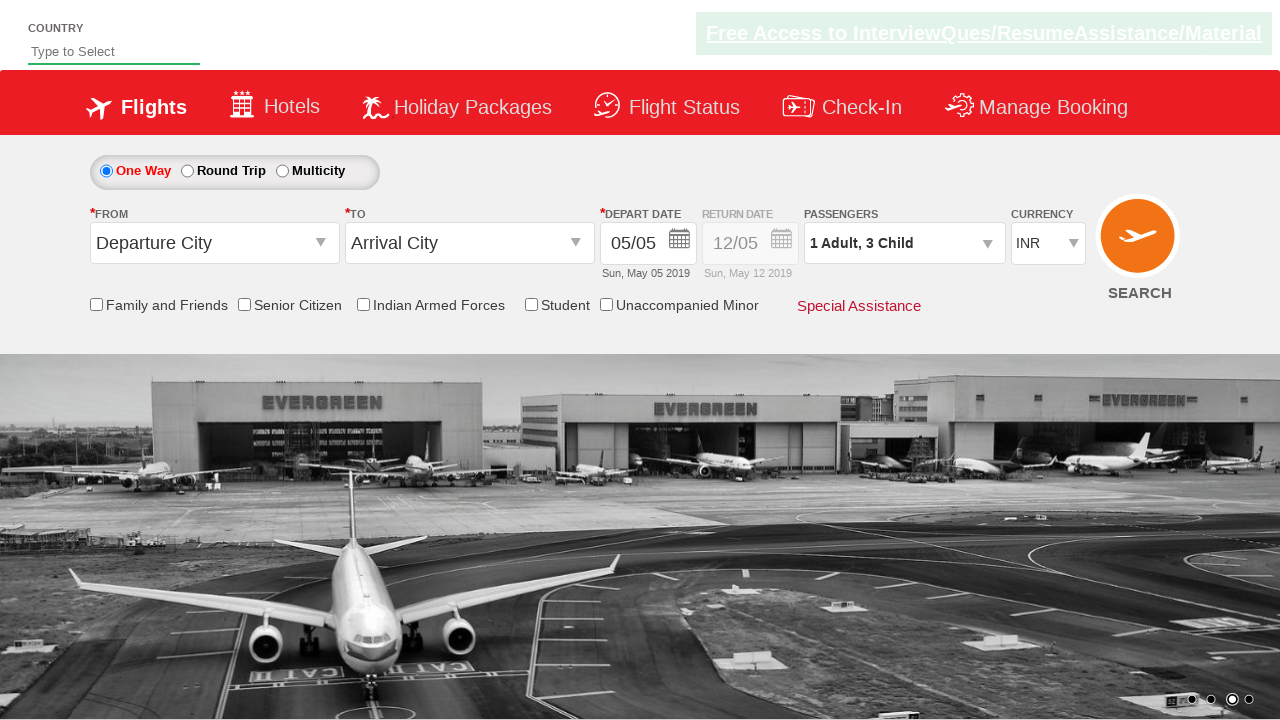